Tests auto-wait functionality by navigating to a demo page, clicking a start test button, and clicking a slow-loading button with a custom inline timeout.

Starting URL: https://demoapp-sable-gamma.vercel.app/

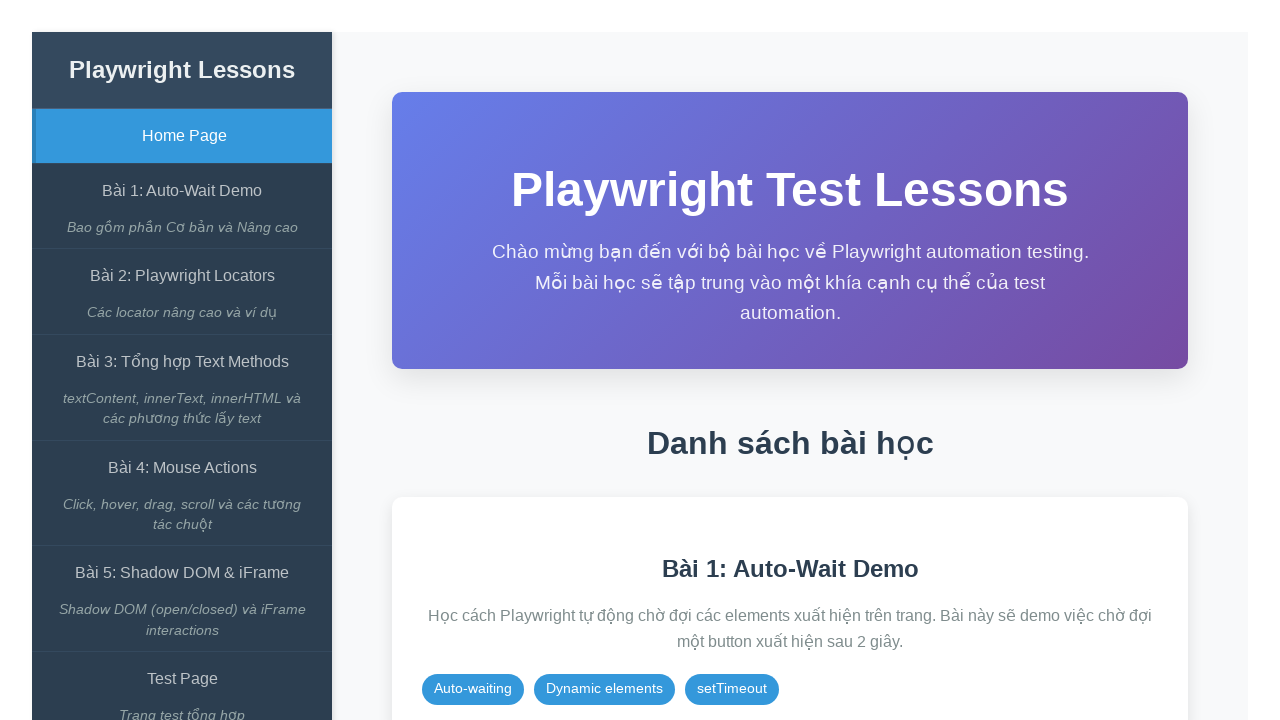

Clicked on 'Bài 1: Auto-Wait Demo' link to navigate to demo page at (182, 191) on internal:role=link[name="Bài 1: Auto-Wait Demo"i]
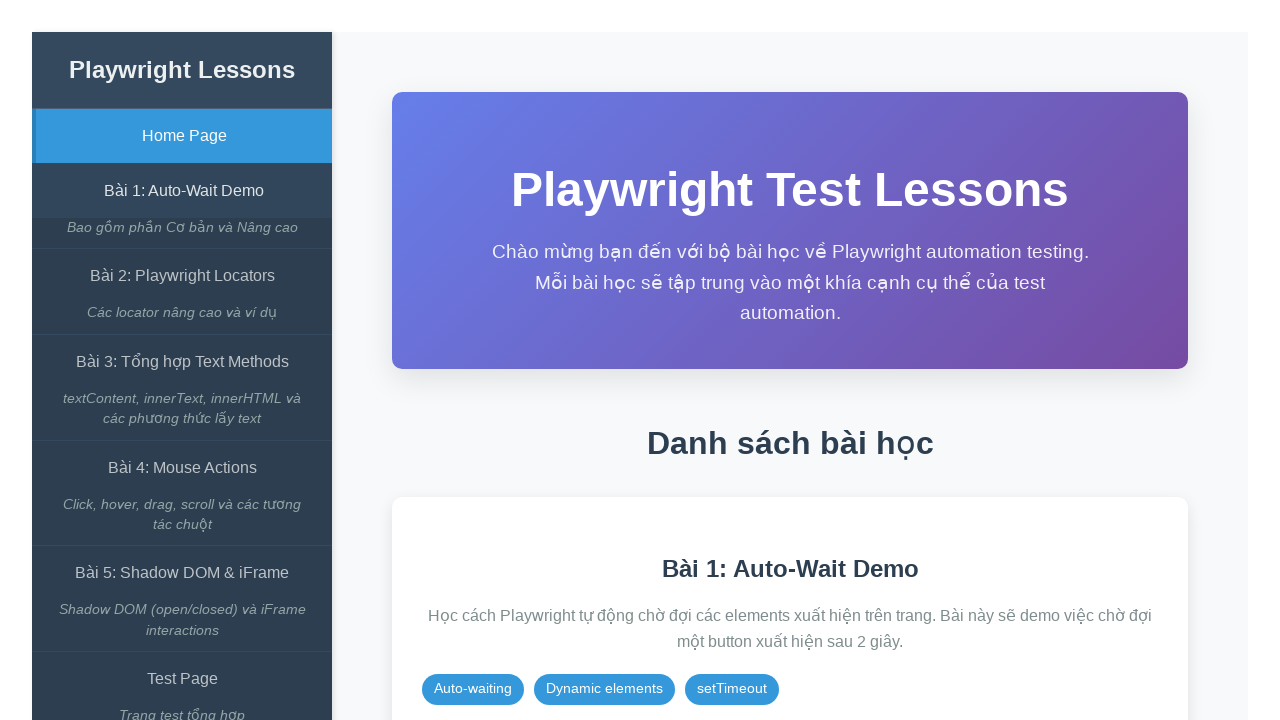

Clicked 'Bắt đầu Test' (Start Test) button at (868, 361) on xpath=//span[contains(text(),'Bắt đầu Test')]
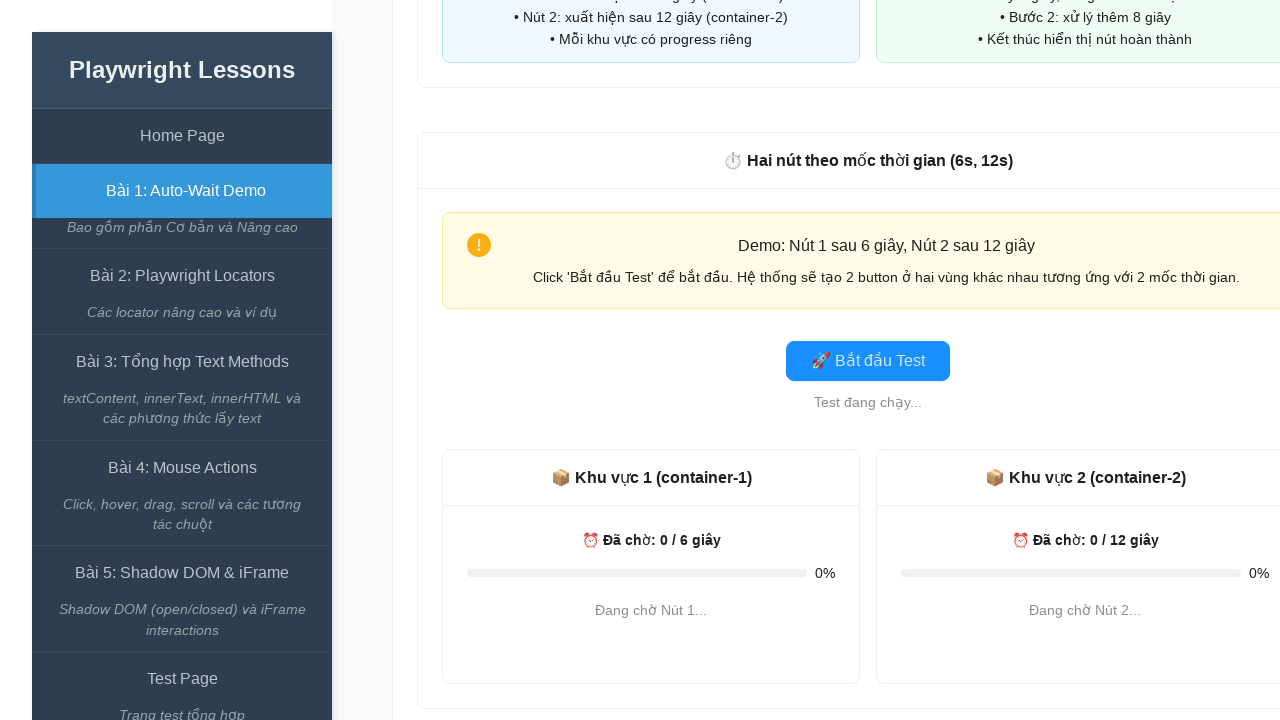

Clicked slow-loading button with 7 second custom timeout at (651, 615) on #button-1
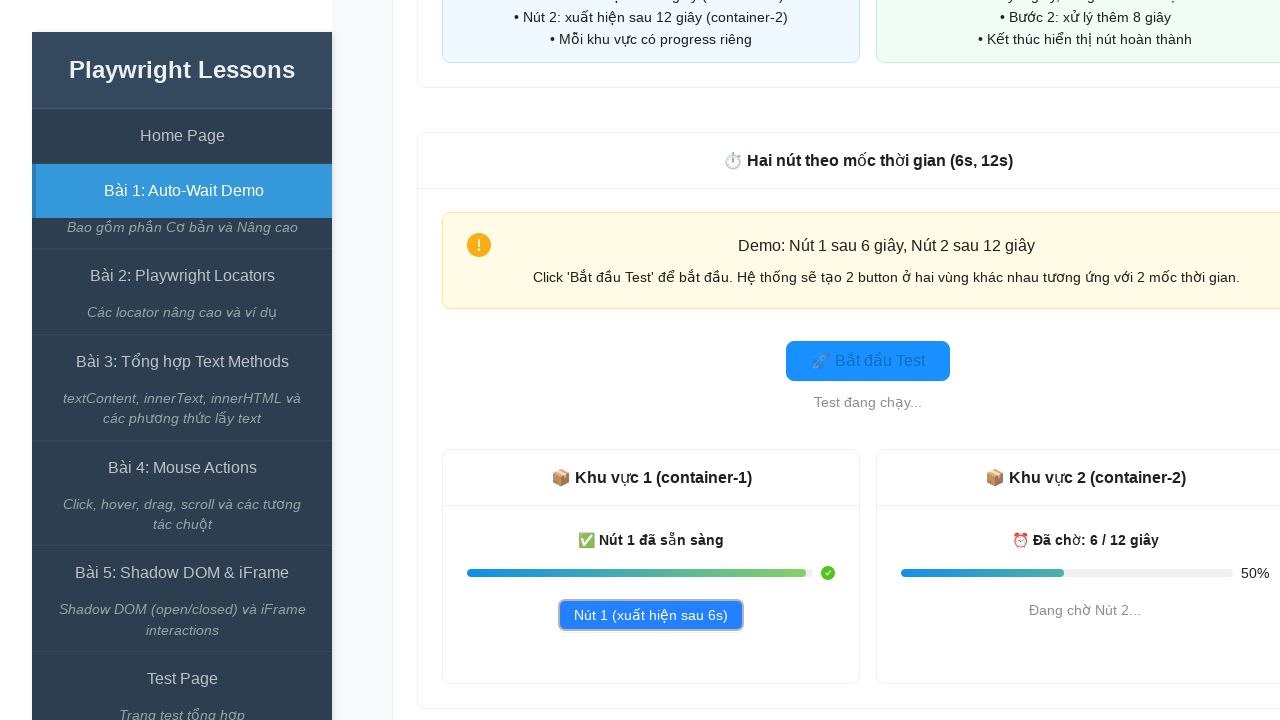

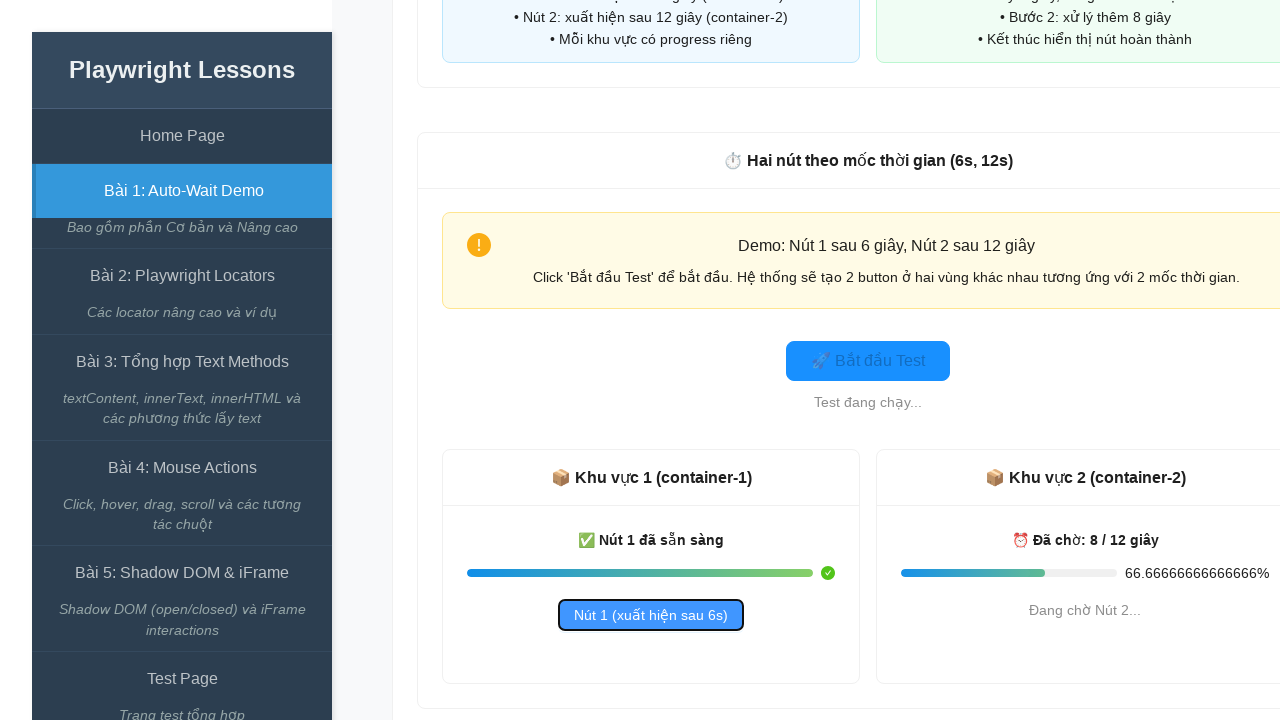